Navigates to a Toutiao (Chinese news platform) article page, waits for the article content to be clickable, and clicks on it.

Starting URL: https://www.toutiao.com/article/7087963907754590757

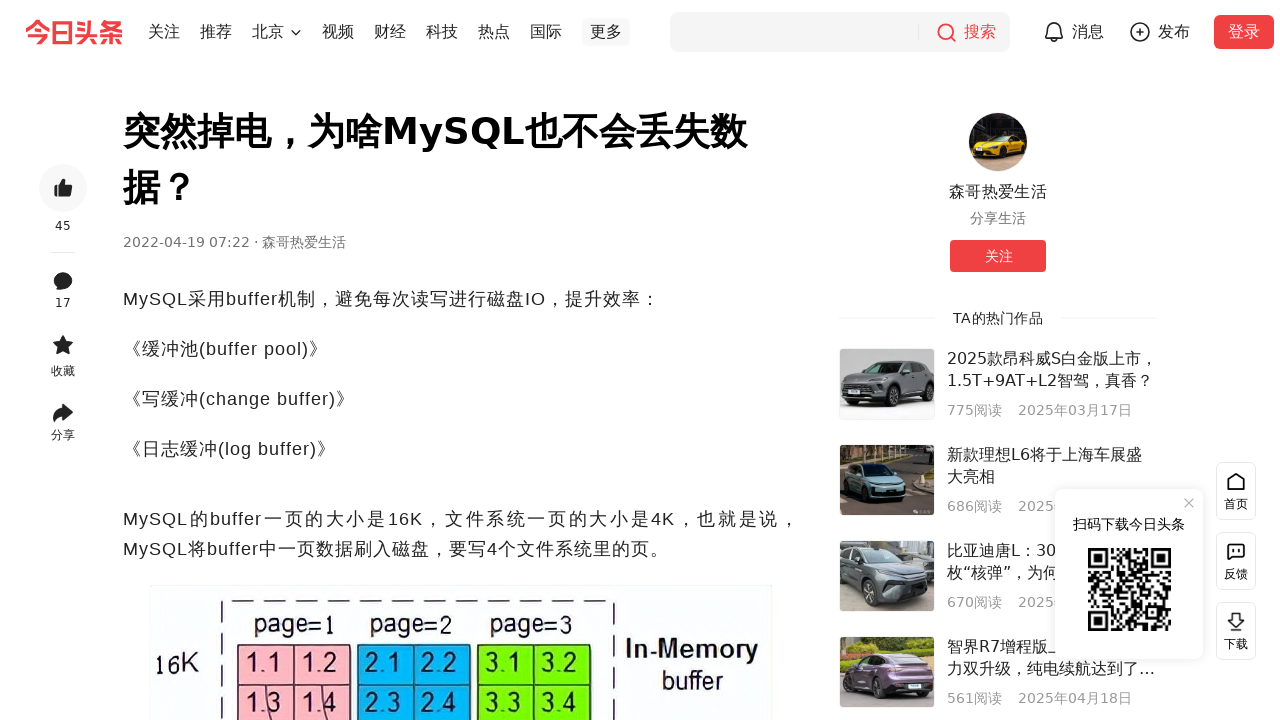

Waited for article content to be visible
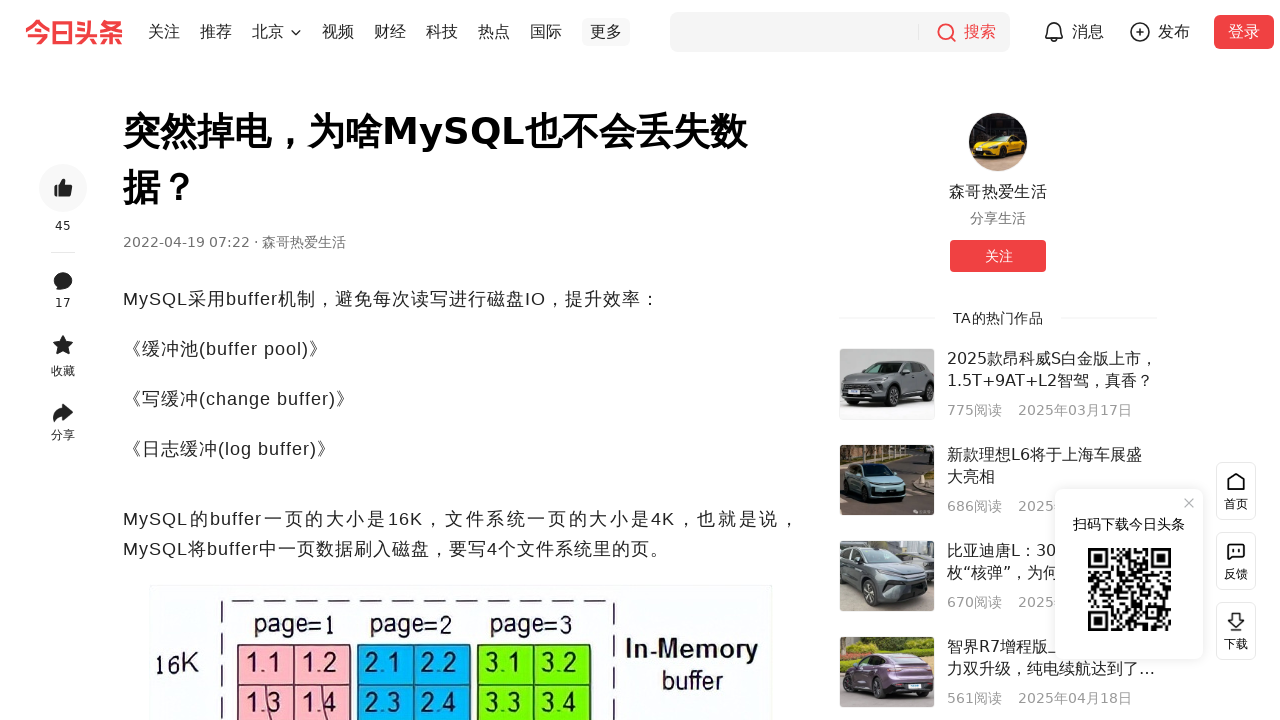

Clicked on article content area at (461, 360) on .article-content
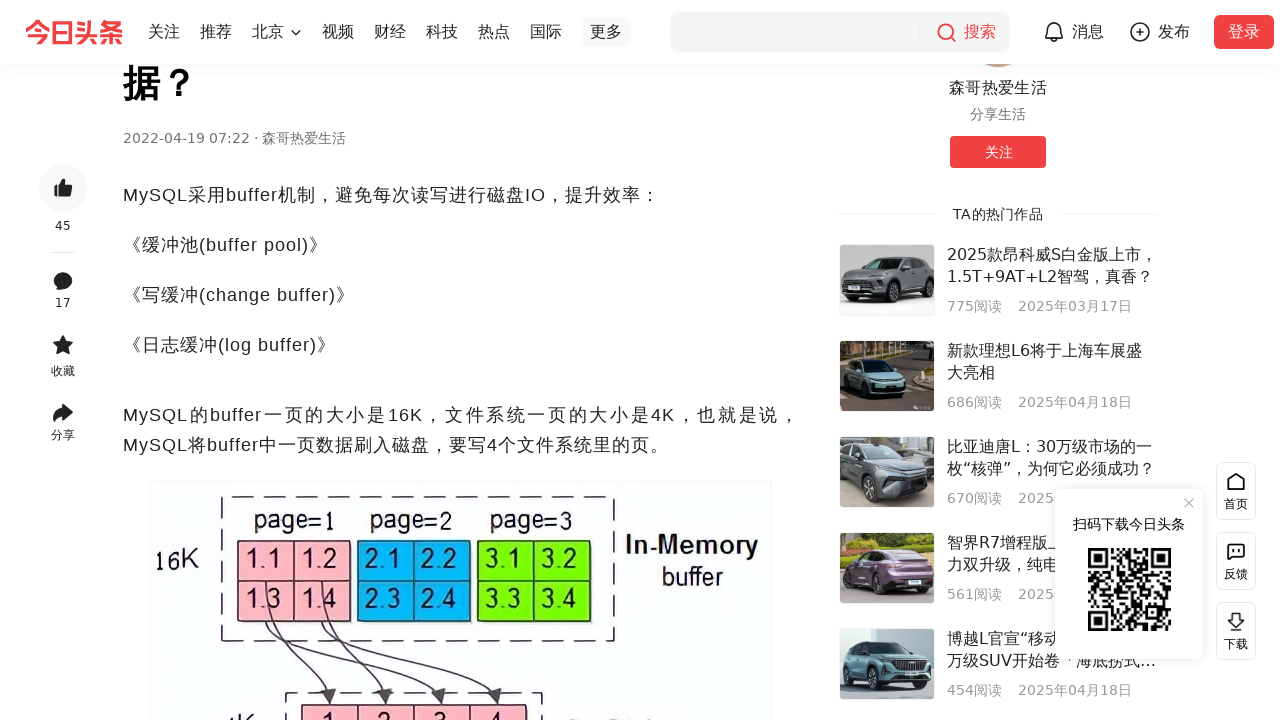

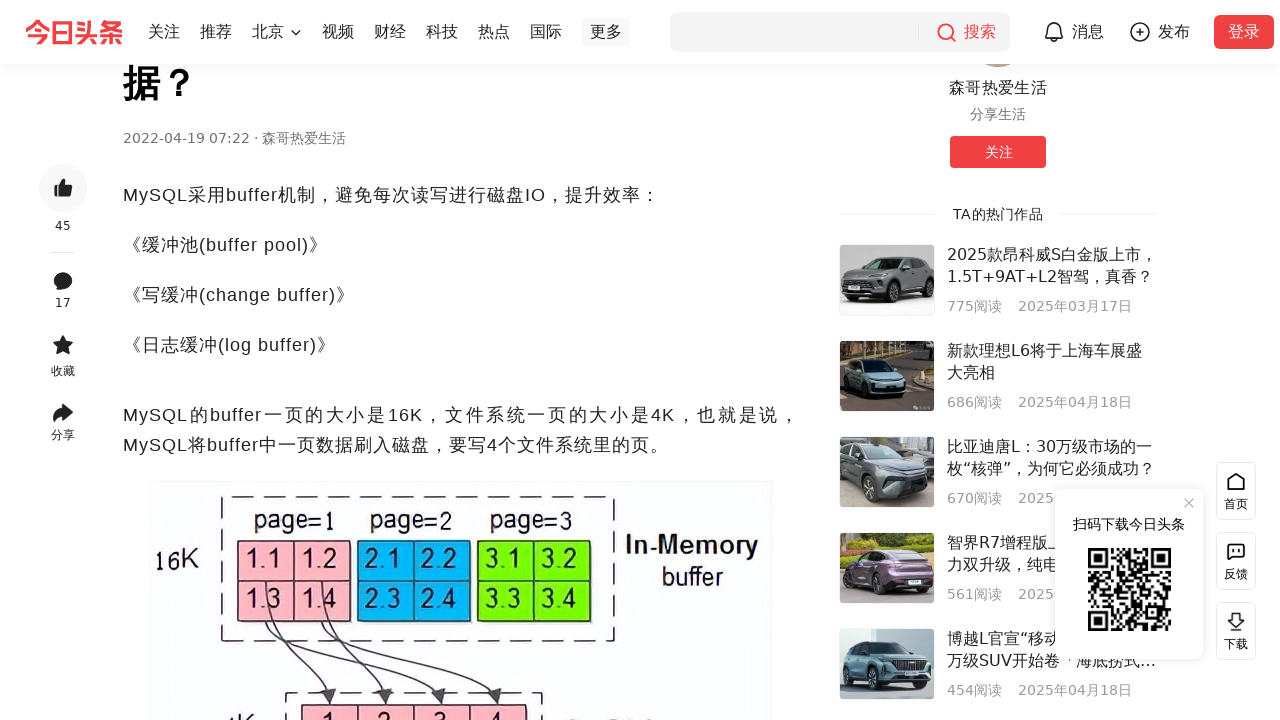